Navigates to Pro Kabaddi standings page and retrieves match statistics (matches played and won) for a specific team from the standings table

Starting URL: https://www.prokabaddi.com/standings

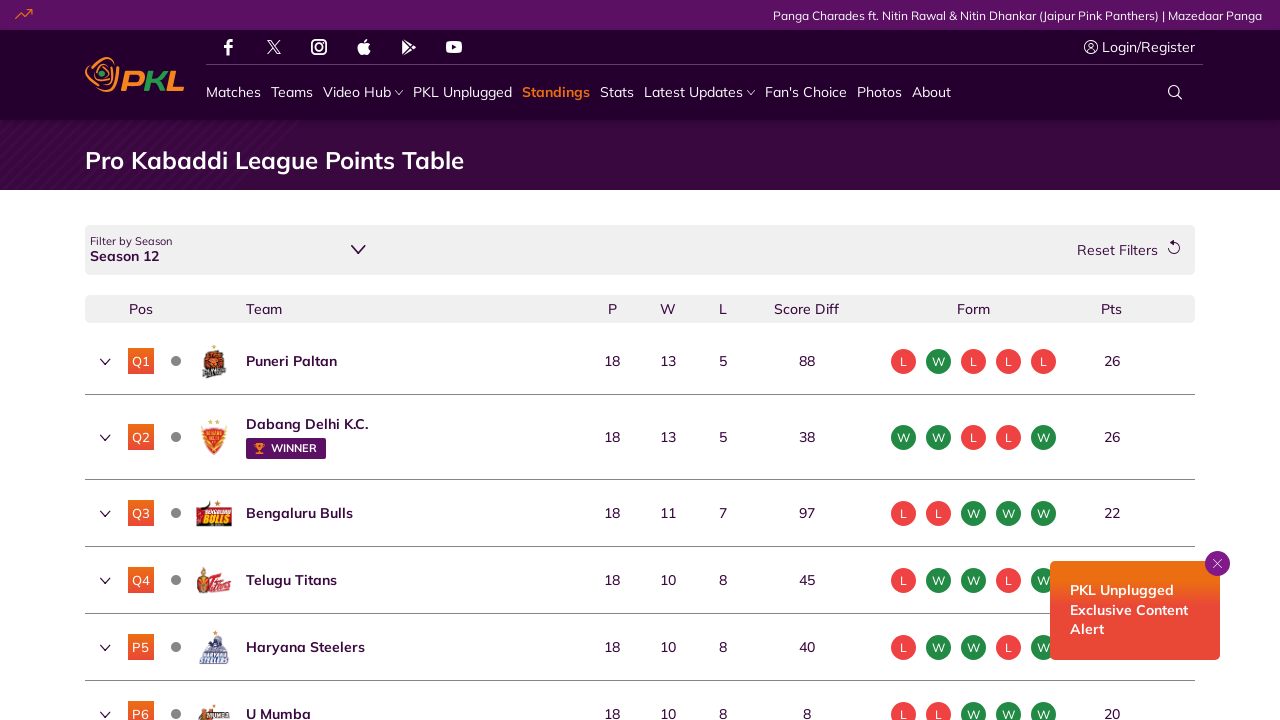

Waited for standings table to load and team 'Bengaluru Bulls' to appear
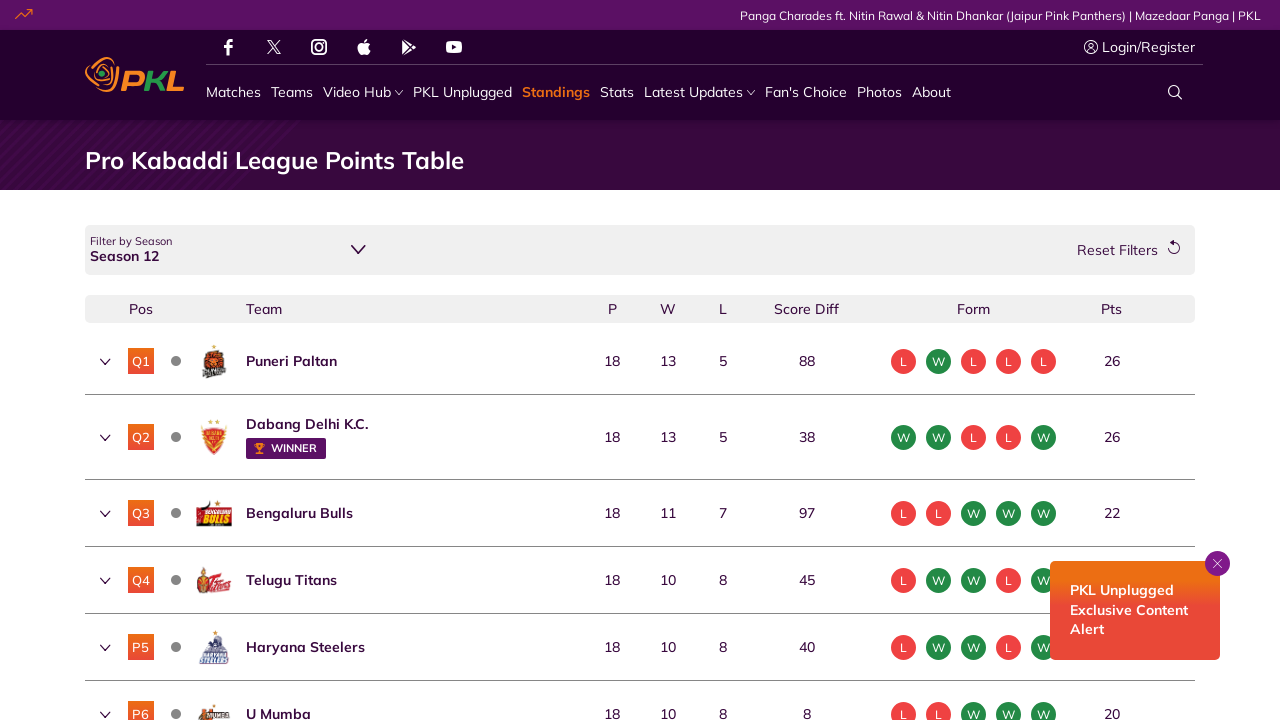

Located matches played element for 'Bengaluru Bulls'
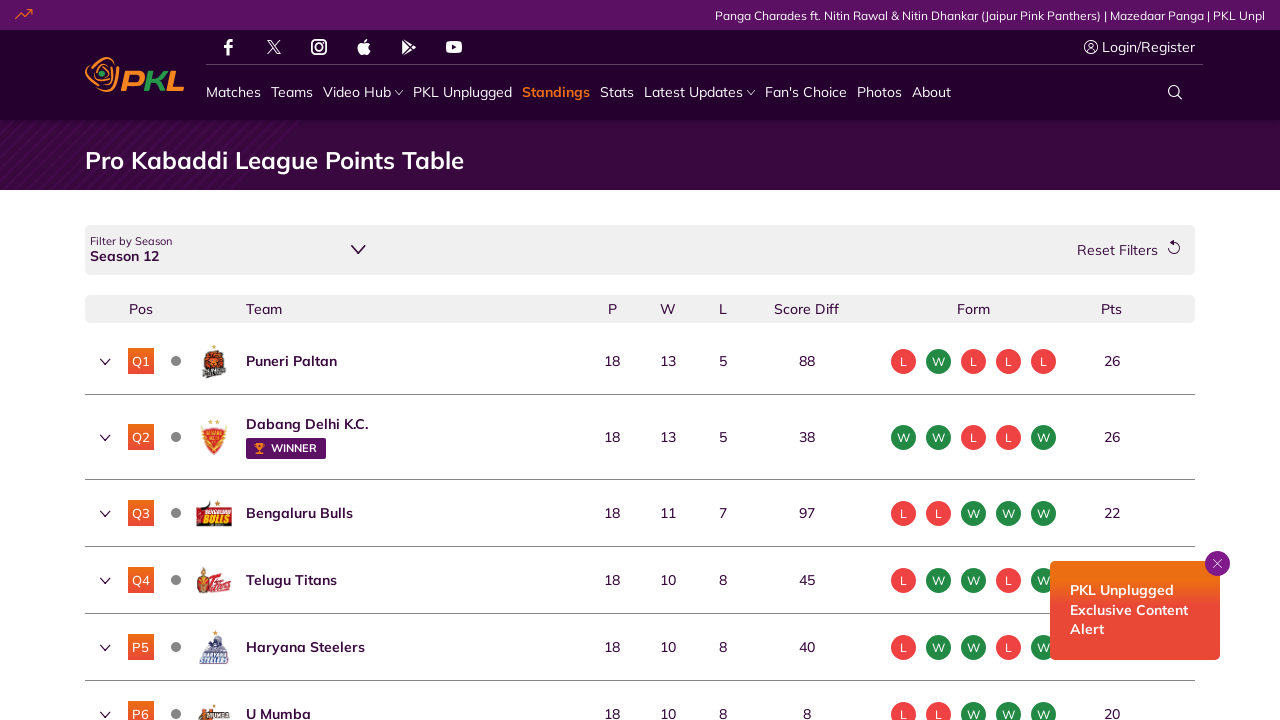

Verified matches played element is visible for 'Bengaluru Bulls'
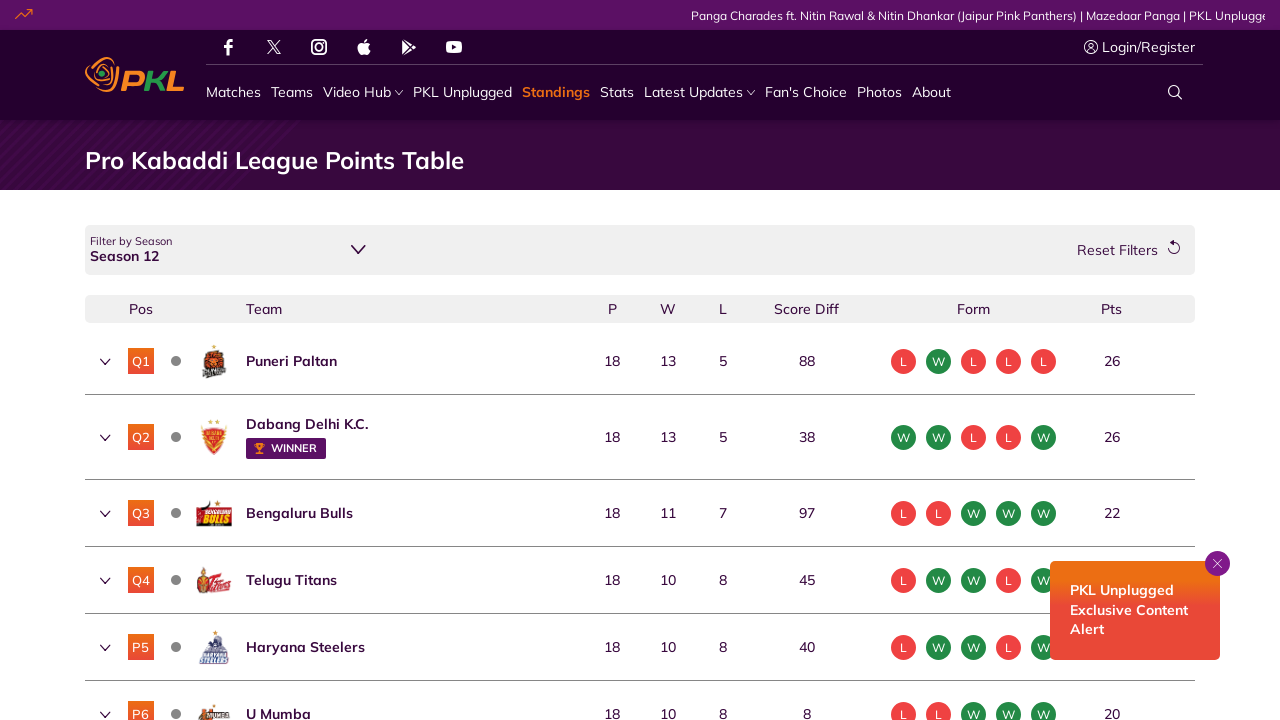

Located matches won element for 'Bengaluru Bulls'
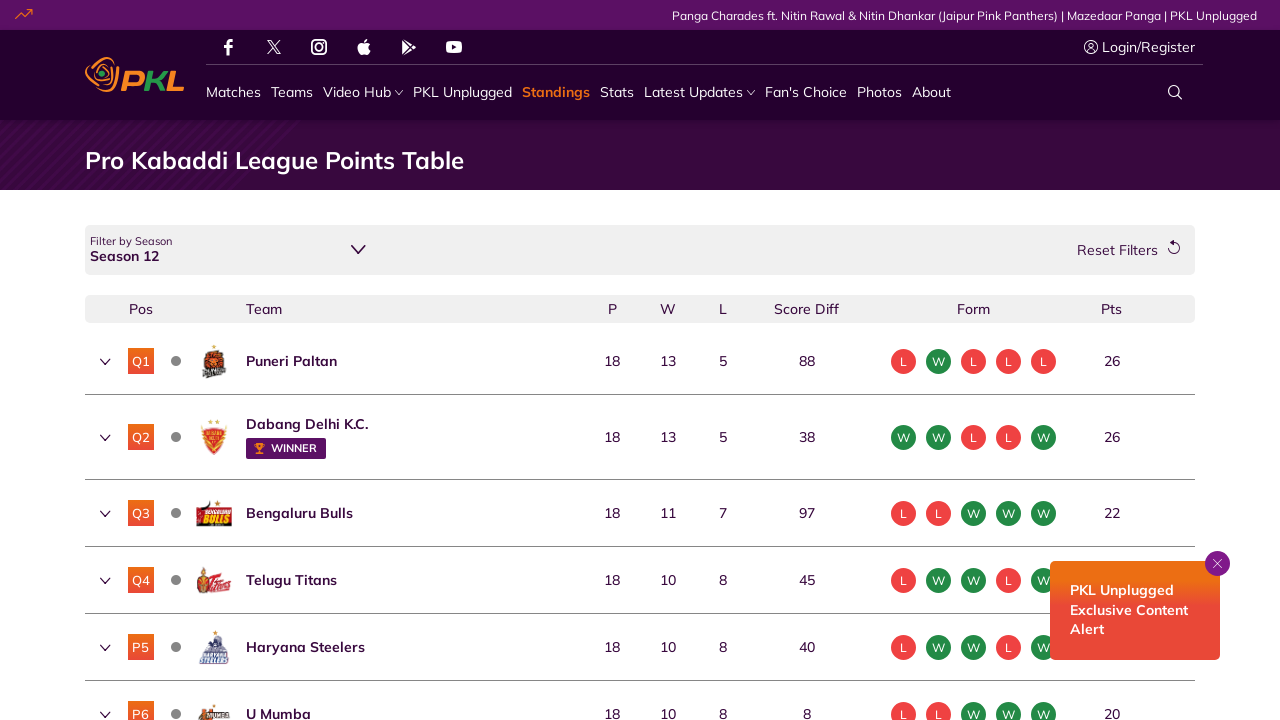

Verified matches won element is visible for 'Bengaluru Bulls'
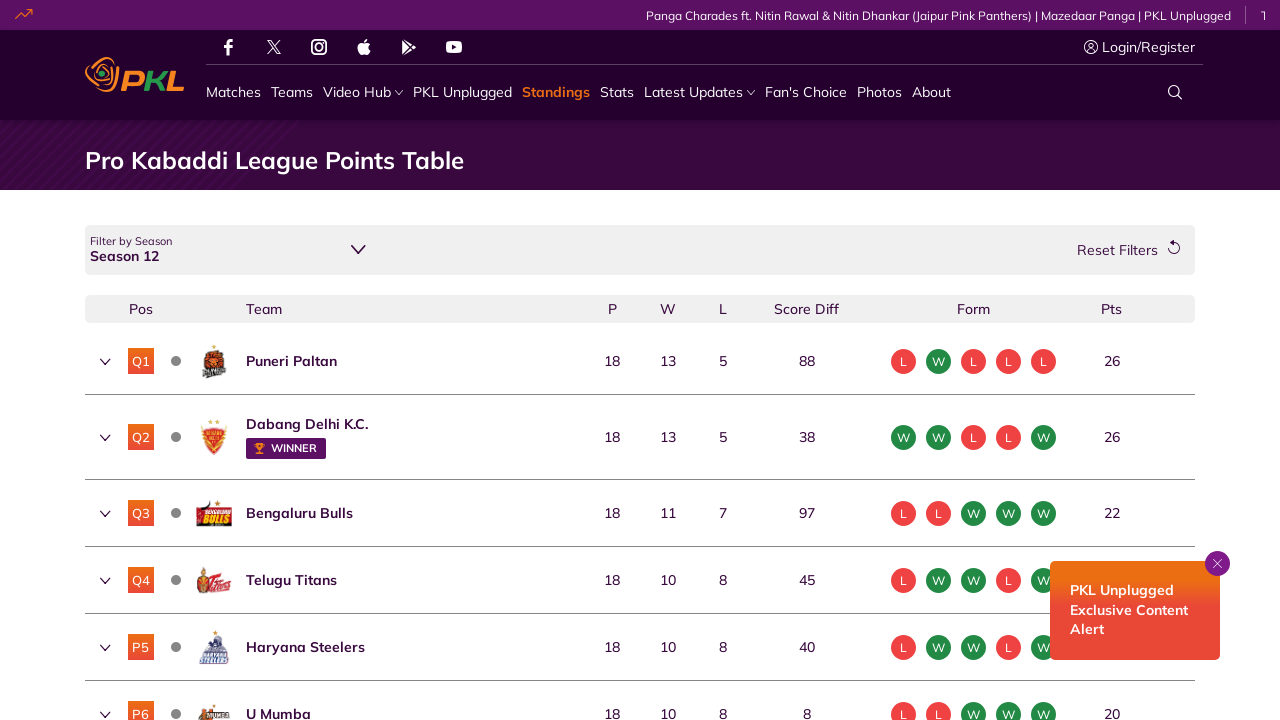

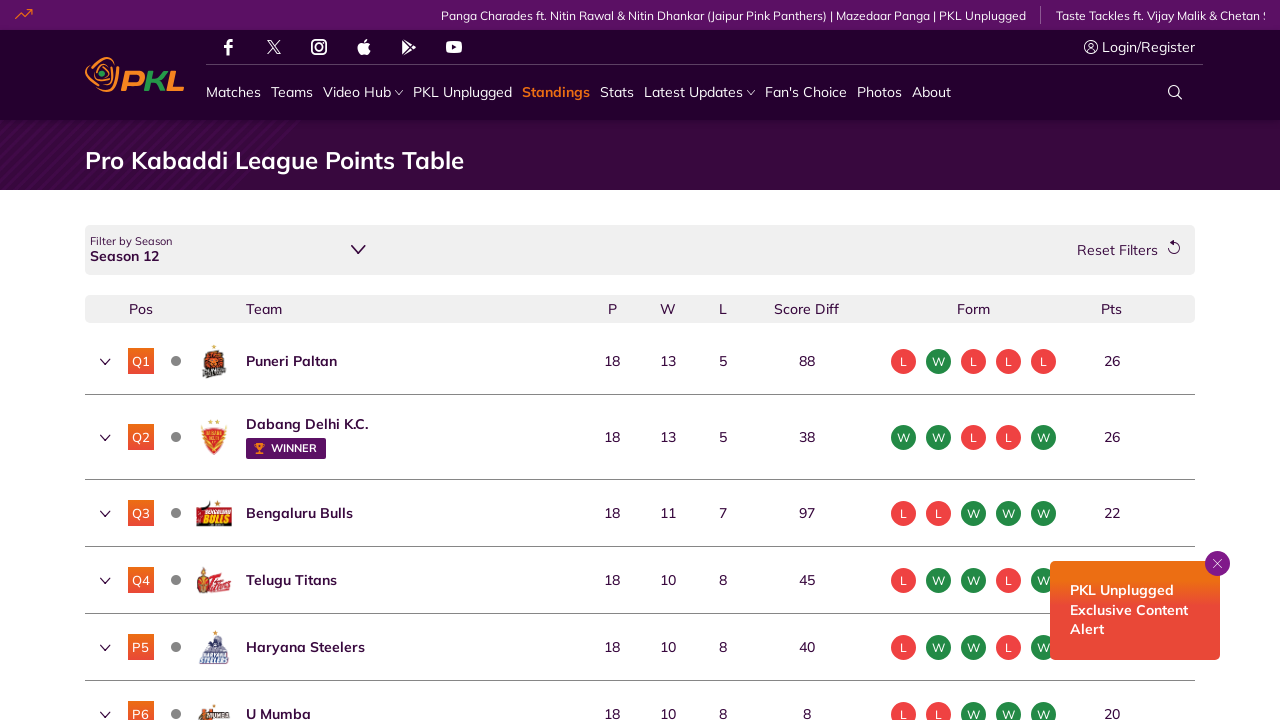